Tests drag functionality by dragging an element horizontally by 100 pixels and verifying its new position

Starting URL: https://www.leafground.com/drag.xhtml

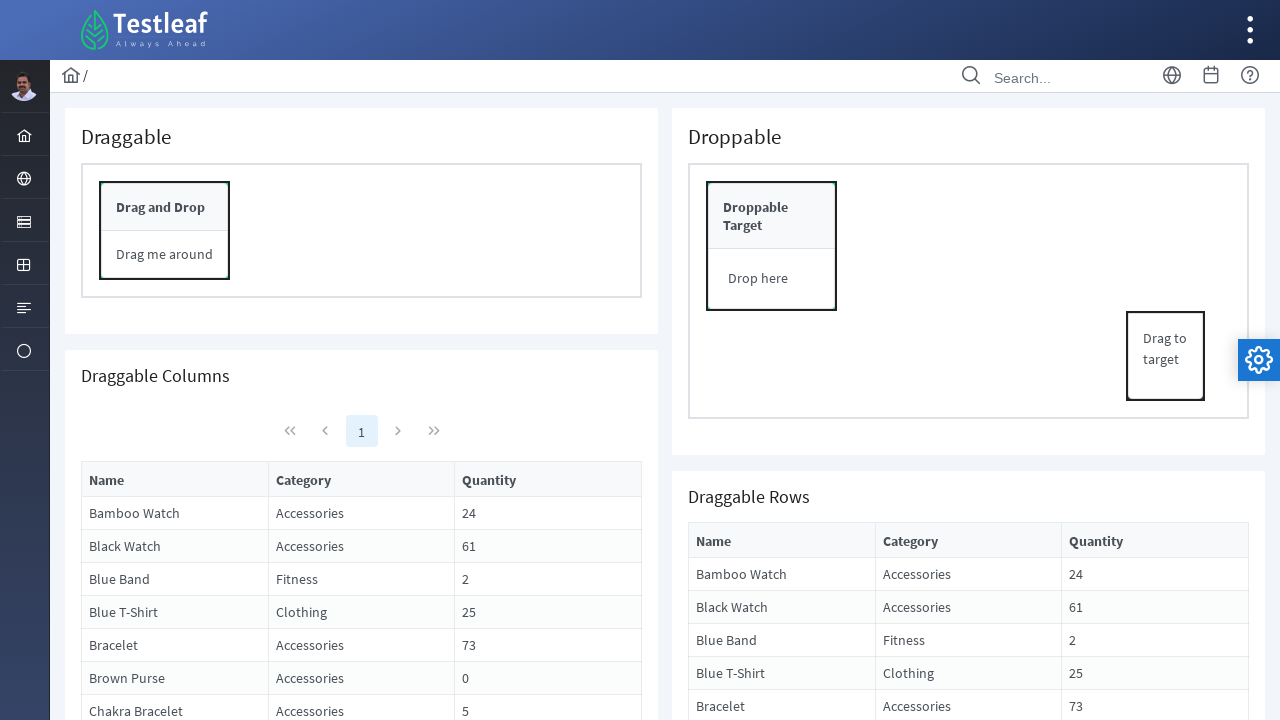

Located the draggable element with ID form:conpnl_header
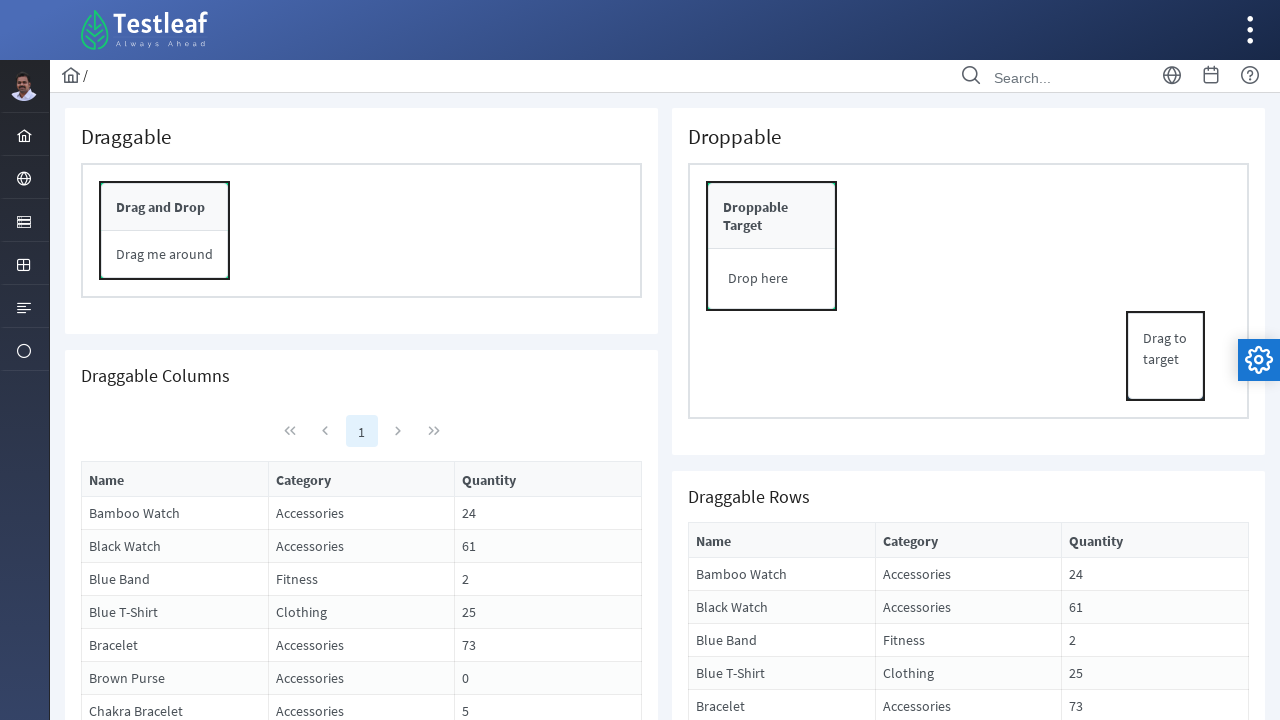

Retrieved initial position: x=101, y=183.1875
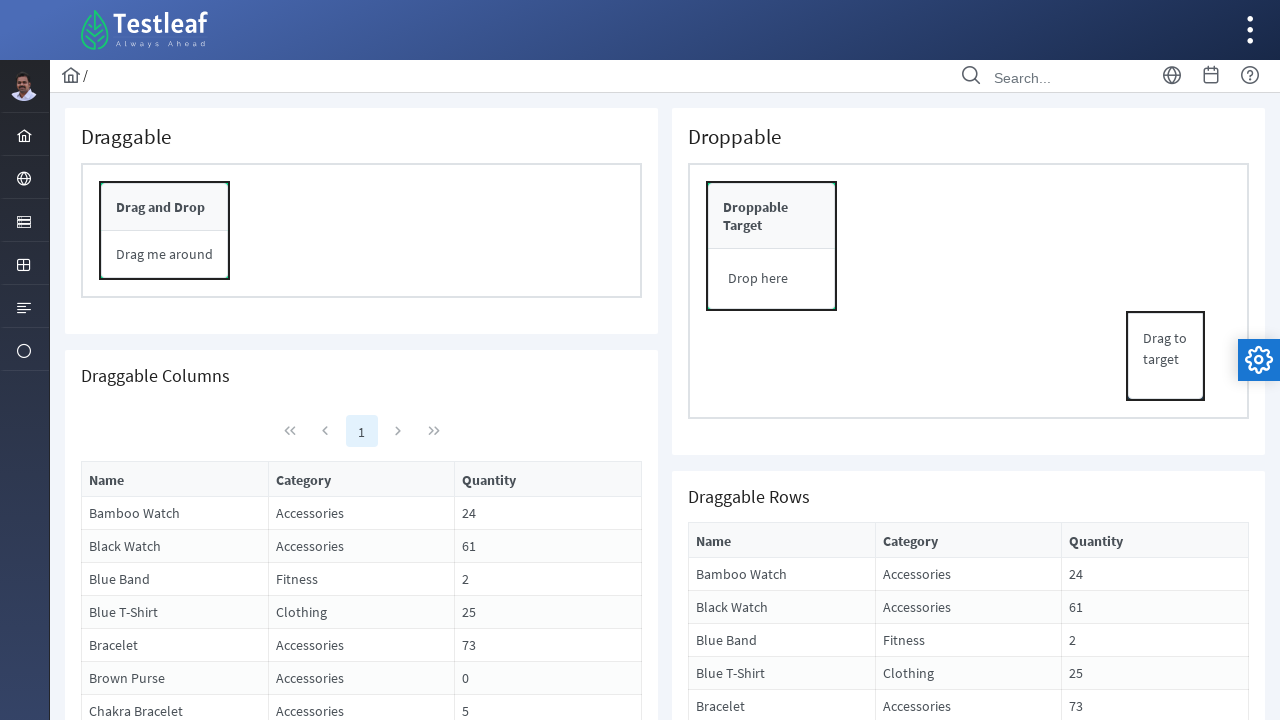

Dragged element 100 pixels to the right at (202, 184)
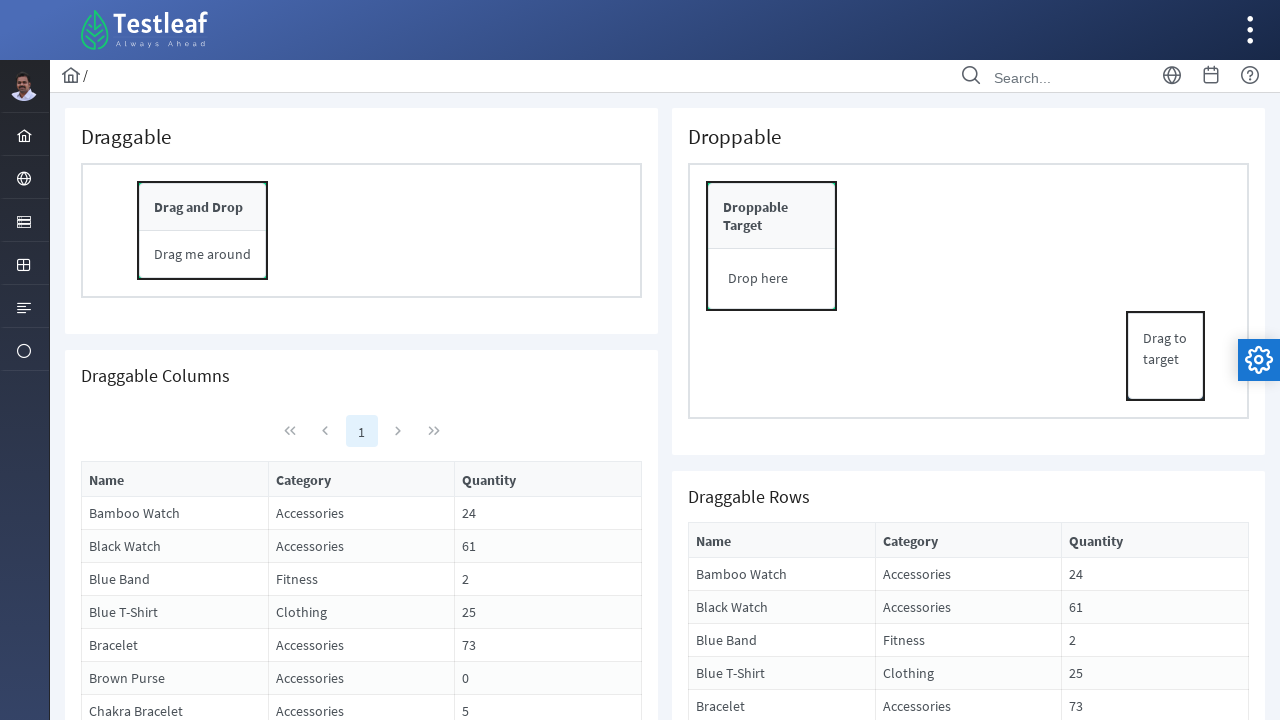

Retrieved new position after drag: x=139, y=183.1875
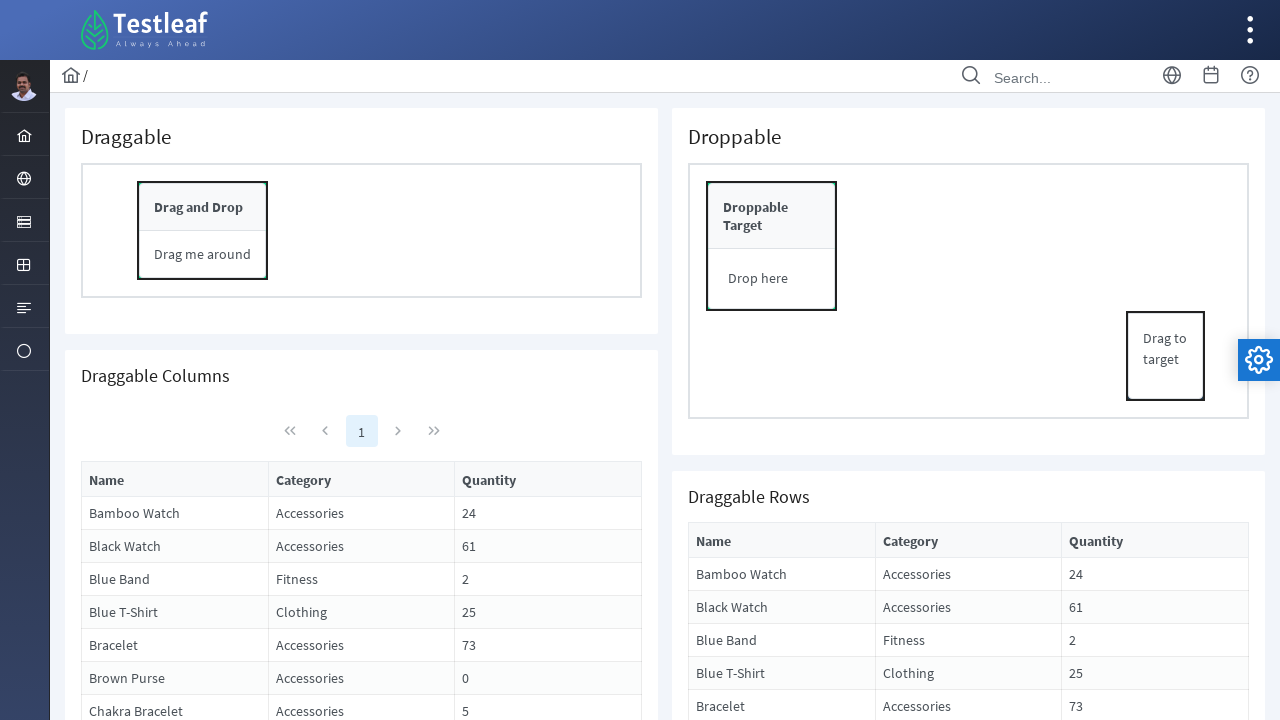

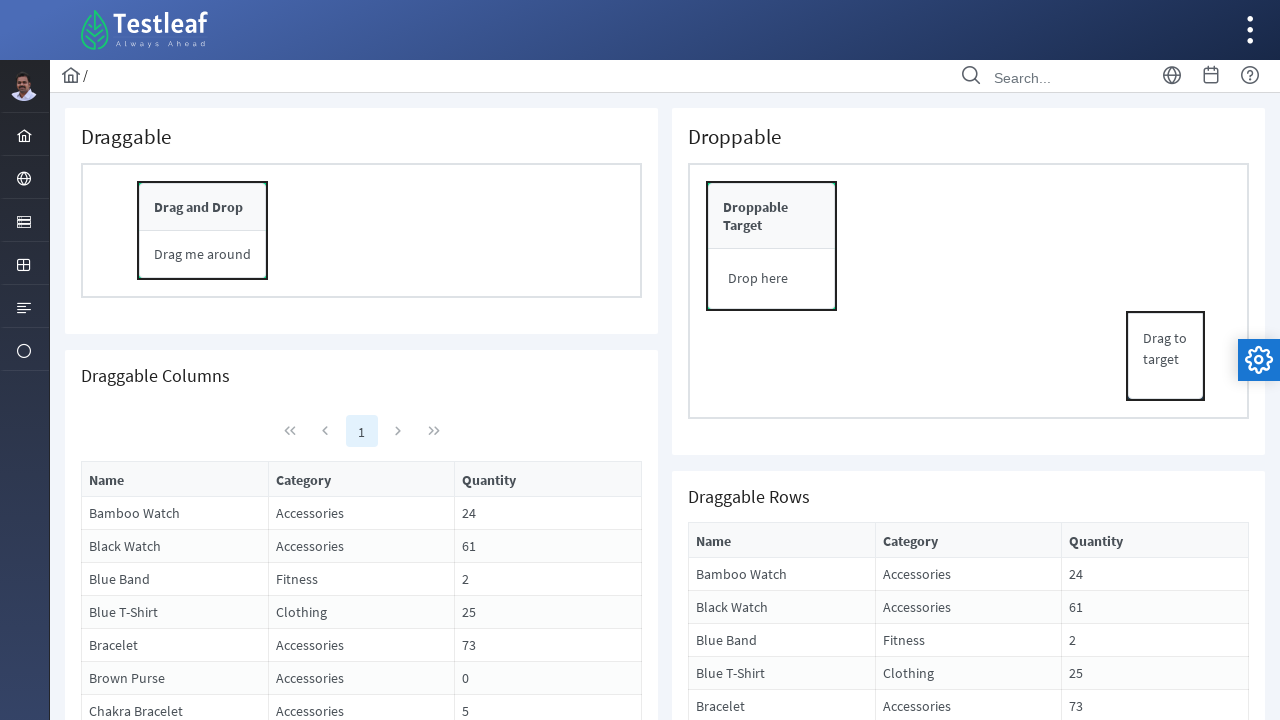